Tests browser navigation functionality by visiting two retail websites and using back/forward navigation to move between them.

Starting URL: https://www.snapdeal.com/

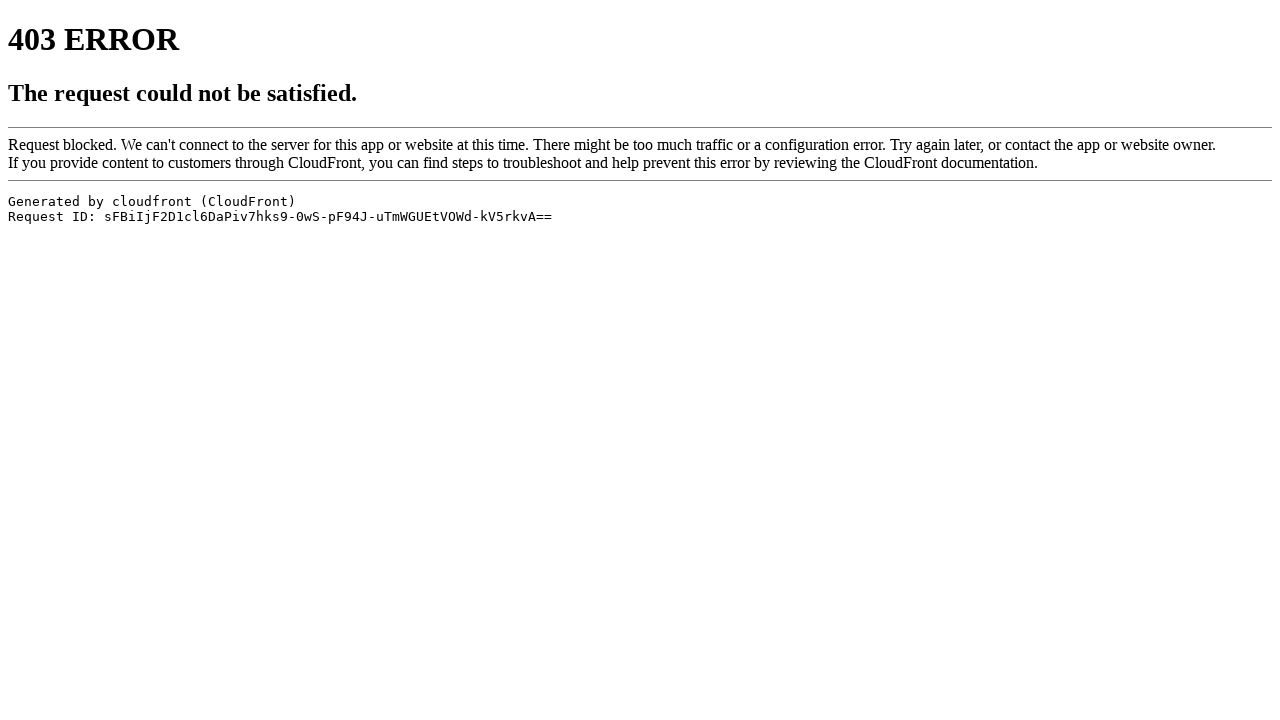

Navigated to Target website (https://www.target.com/)
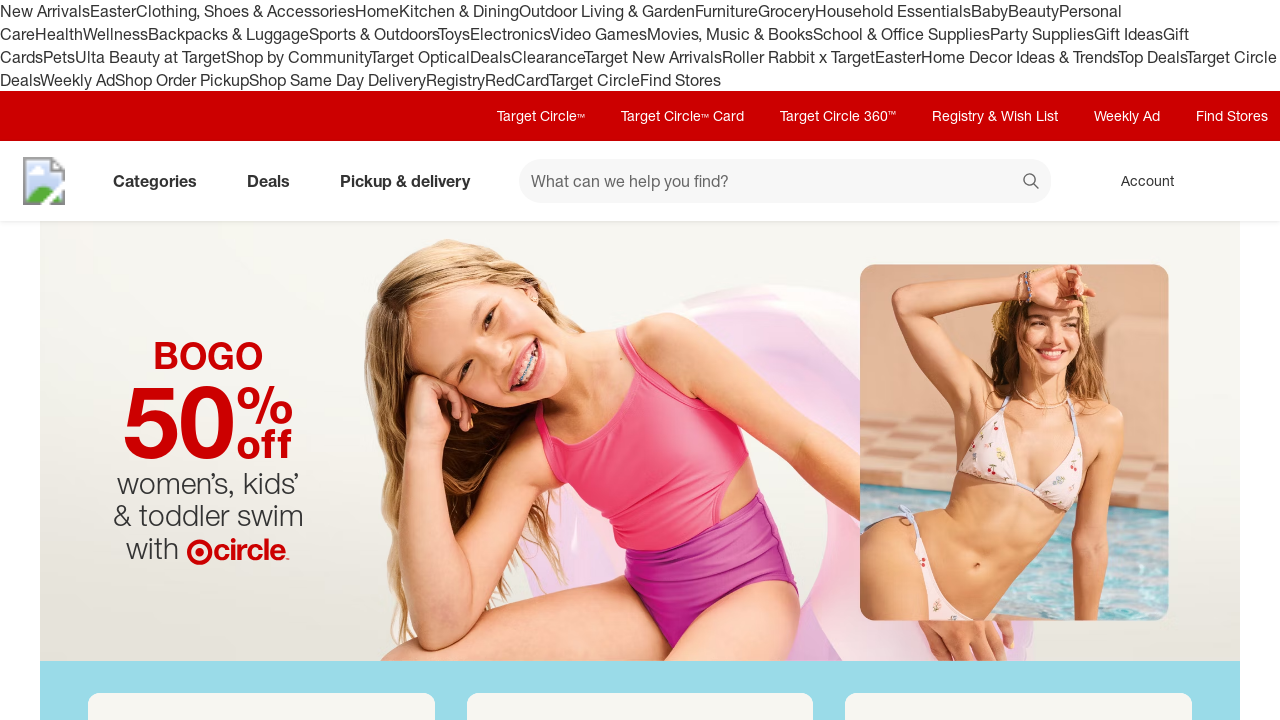

Navigated back to Snapdeal using browser back button
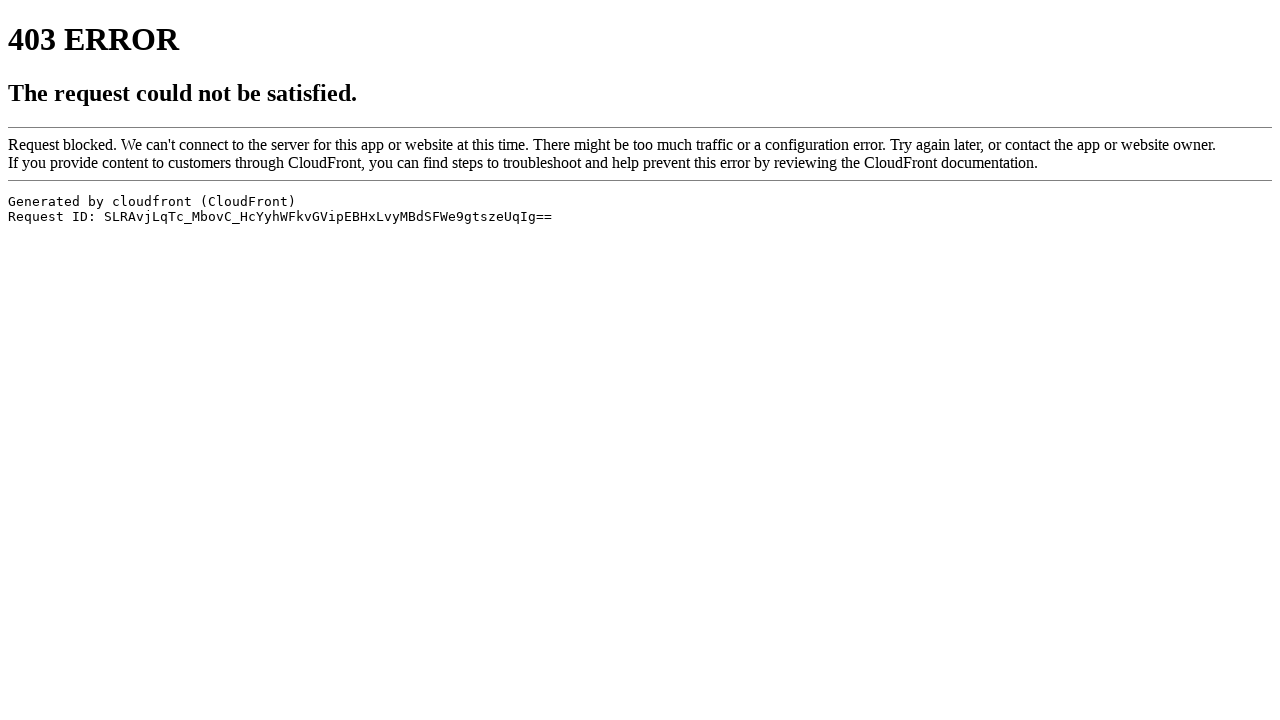

Snapdeal page loaded (domcontentloaded state reached)
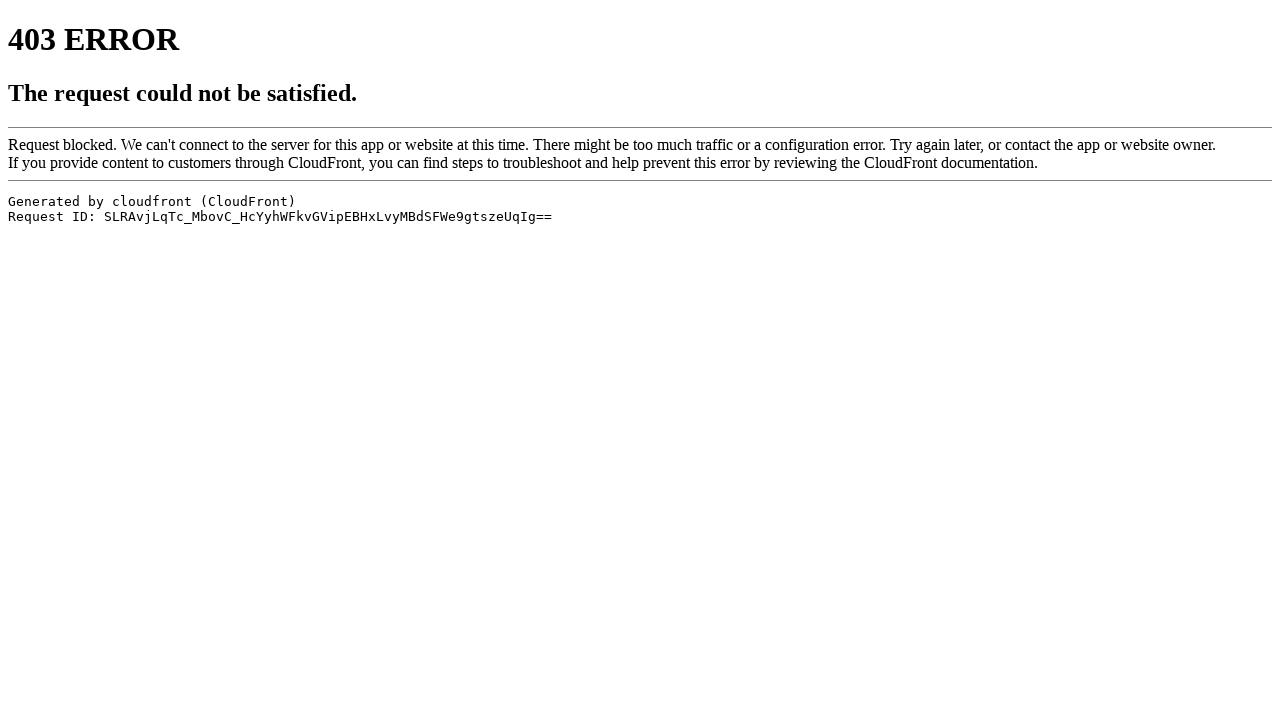

Navigated forward to Target using browser forward button
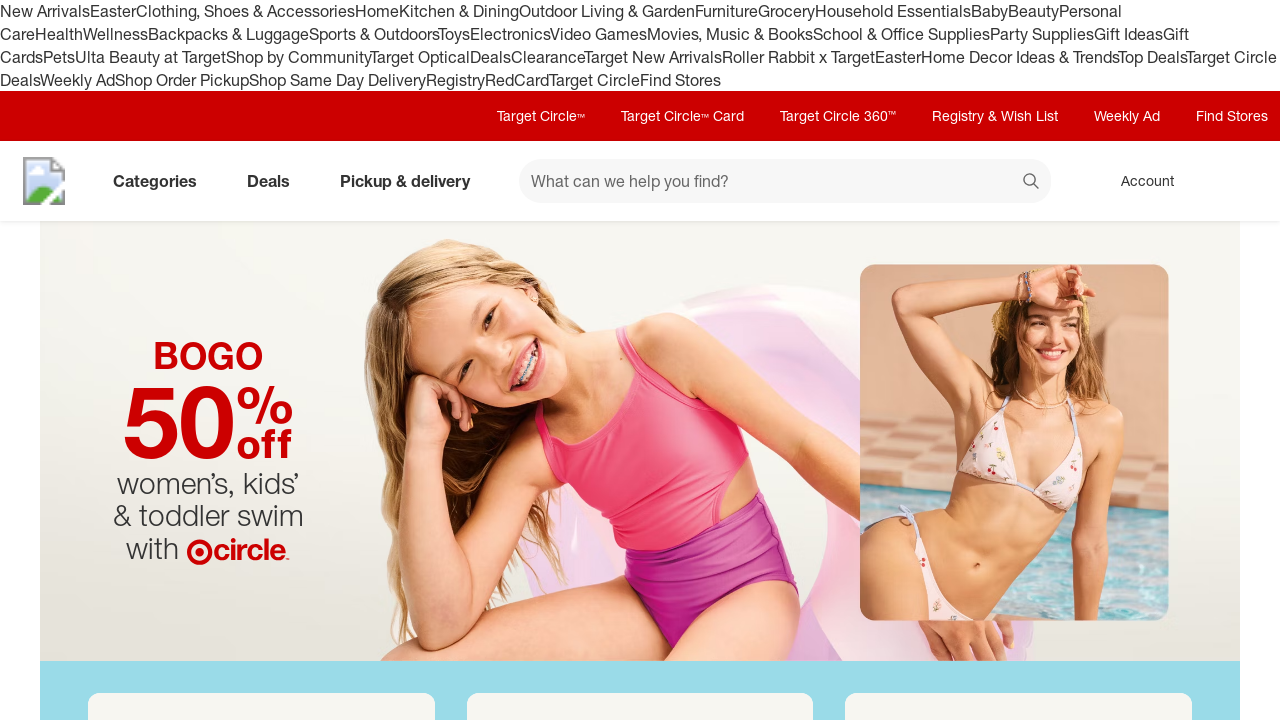

Target page loaded (domcontentloaded state reached)
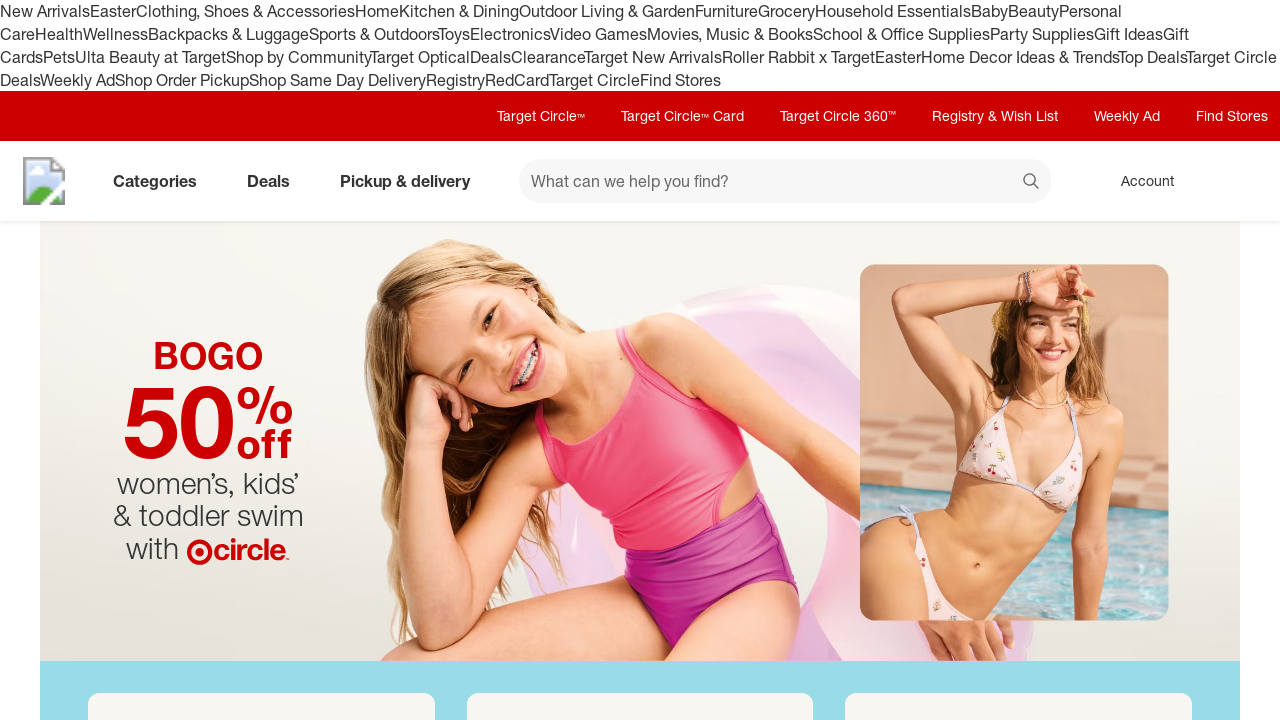

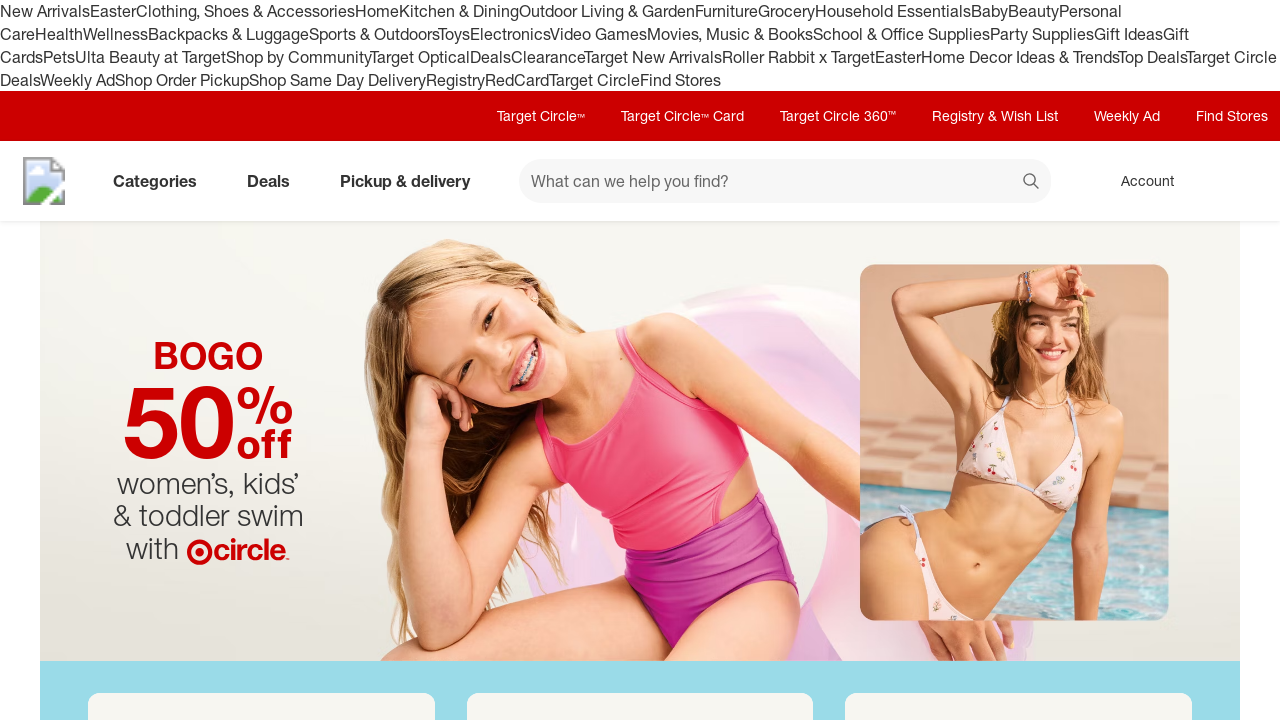